Tests hover functionality on DemoQA by navigating to the Menu widget under Widgets, hovering over 'Main Item 2', then 'SUB List', and verifying that 'Sub Item 1' becomes visible.

Starting URL: https://demoqa.com

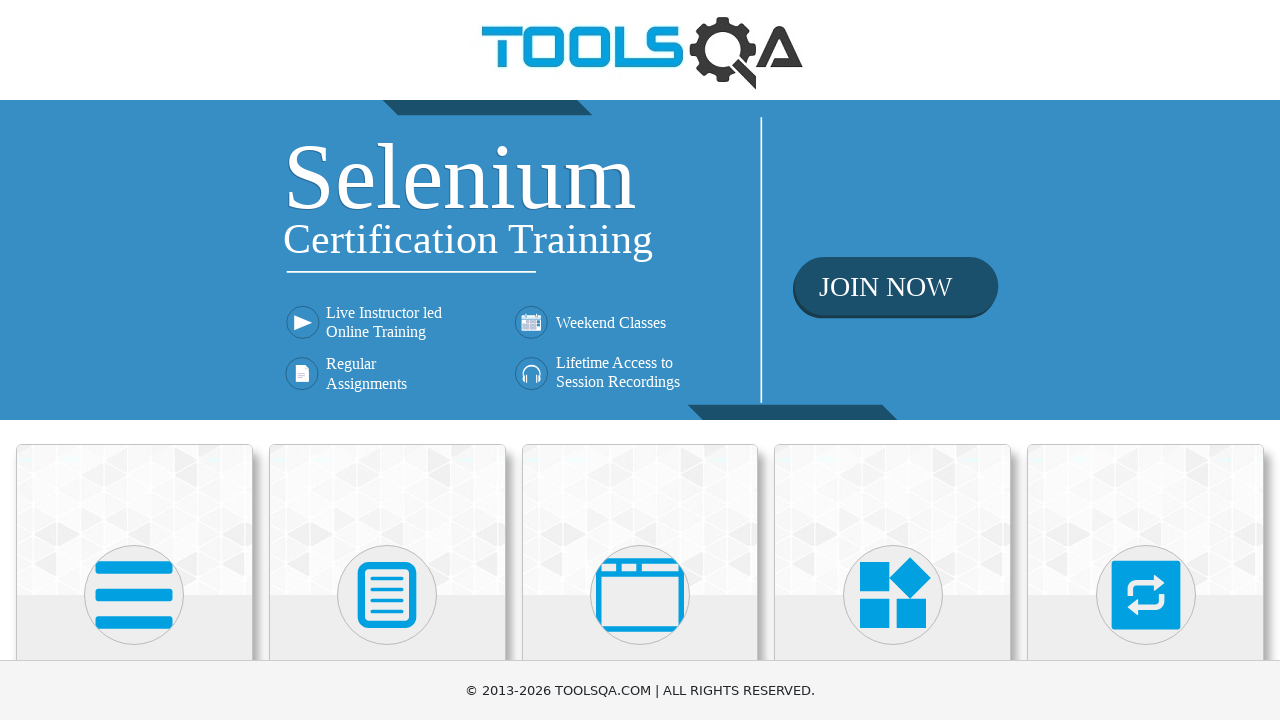

Waited 2000ms for page to load
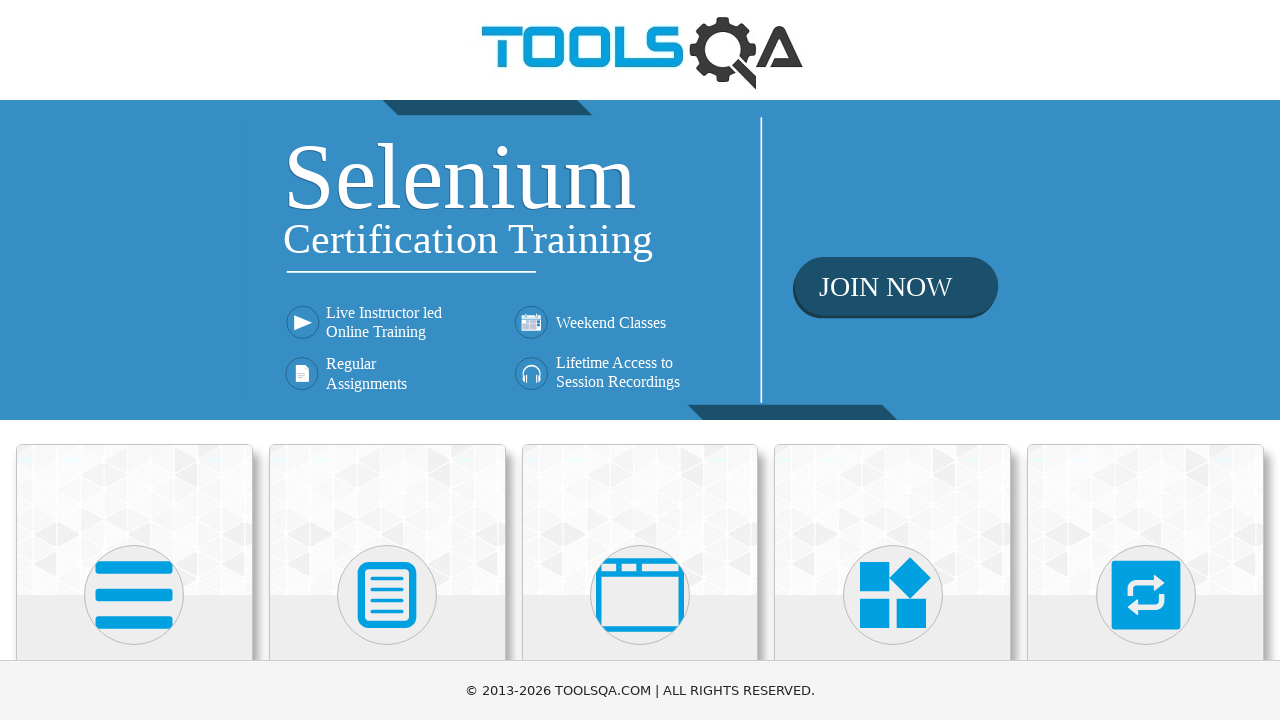

Clicked on the Widgets button (4th avatar element) at (893, 595) on (//div[@class='avatar mx-auto white'])[4]
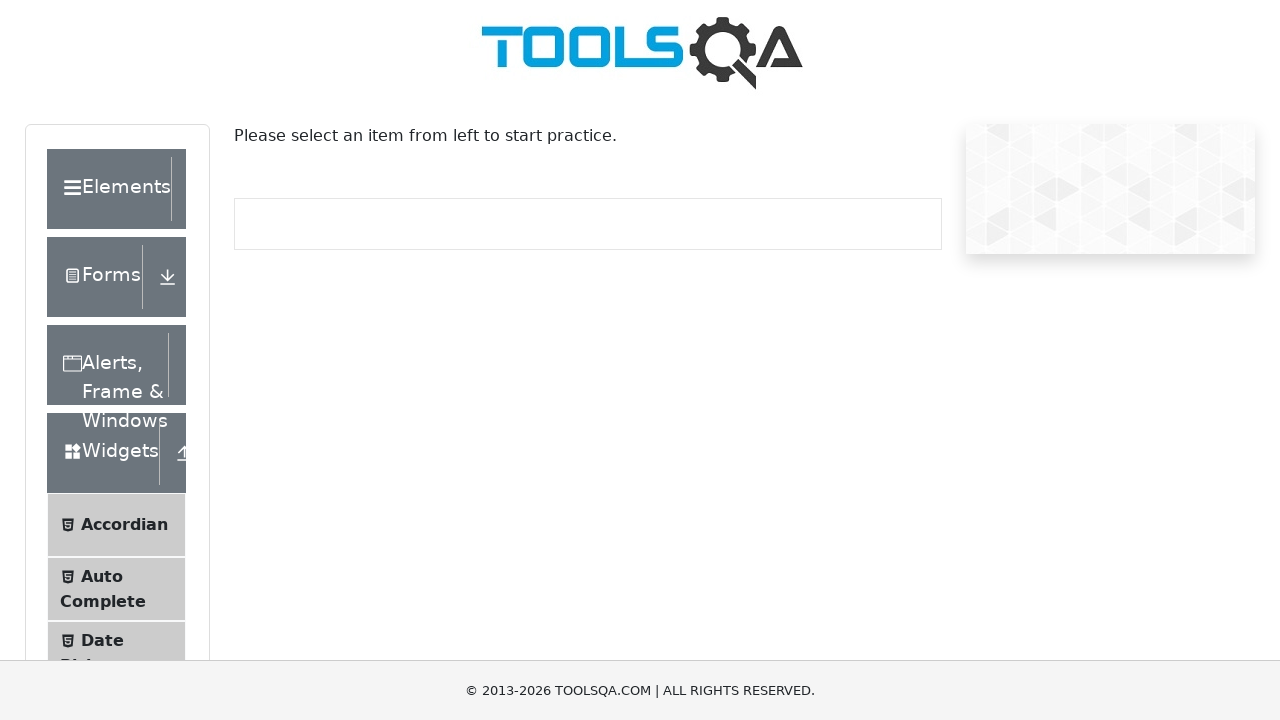

Clicked on the Menu button in the Widgets section at (116, 360) on (//li[@id='item-7'])[2]
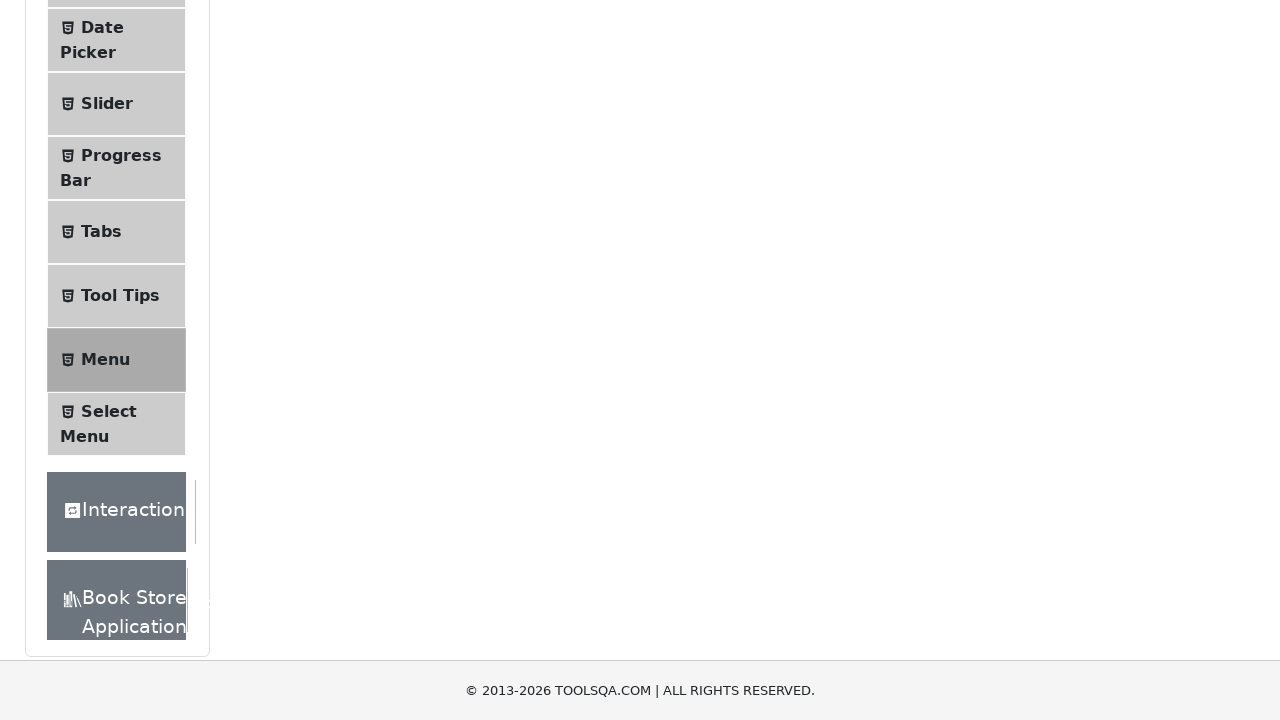

Waited 2000ms before hovering
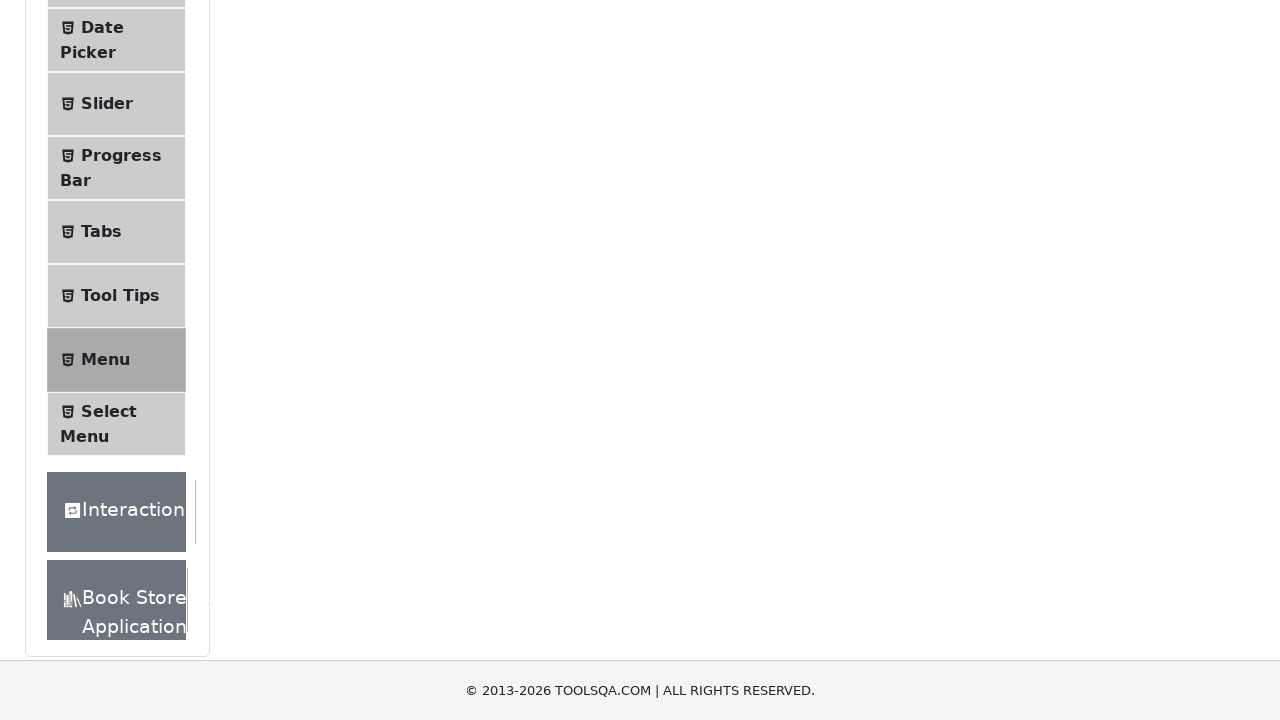

Hovered over 'Main Item 2' to trigger first popup menu at (534, 240) on (//a[@href='#'])[2]
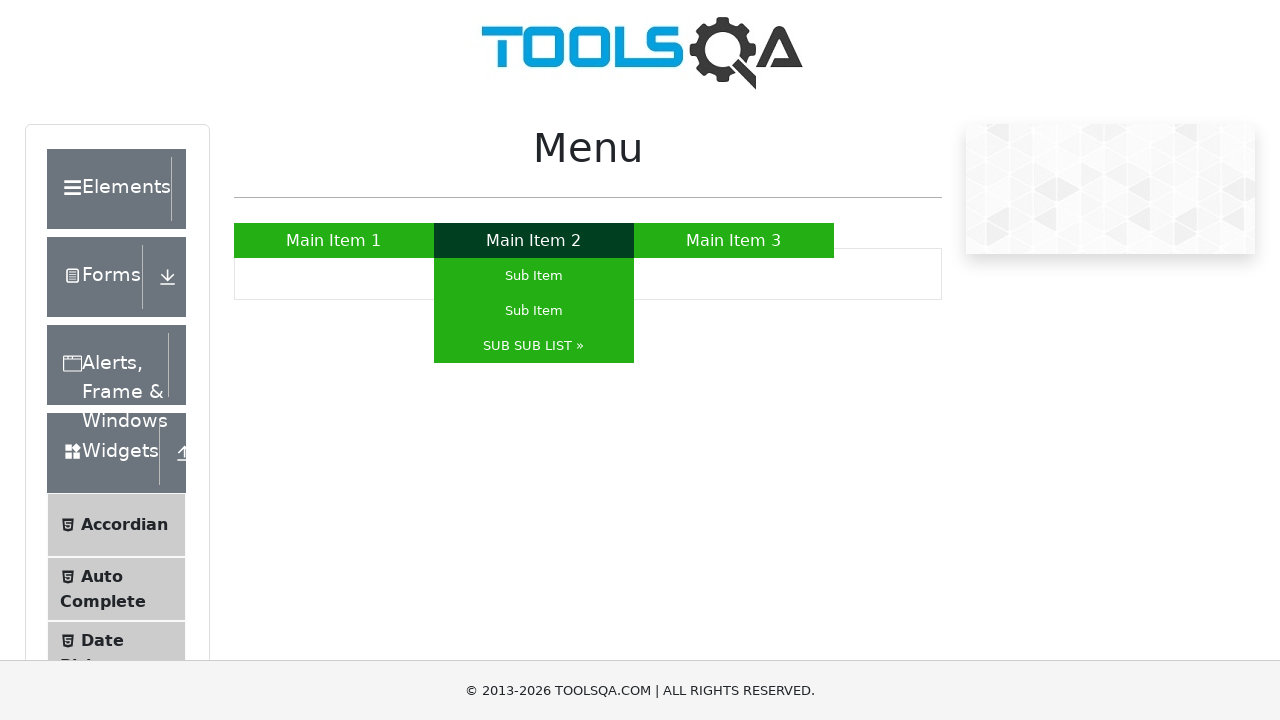

Waited 2000ms before hovering over SUB List
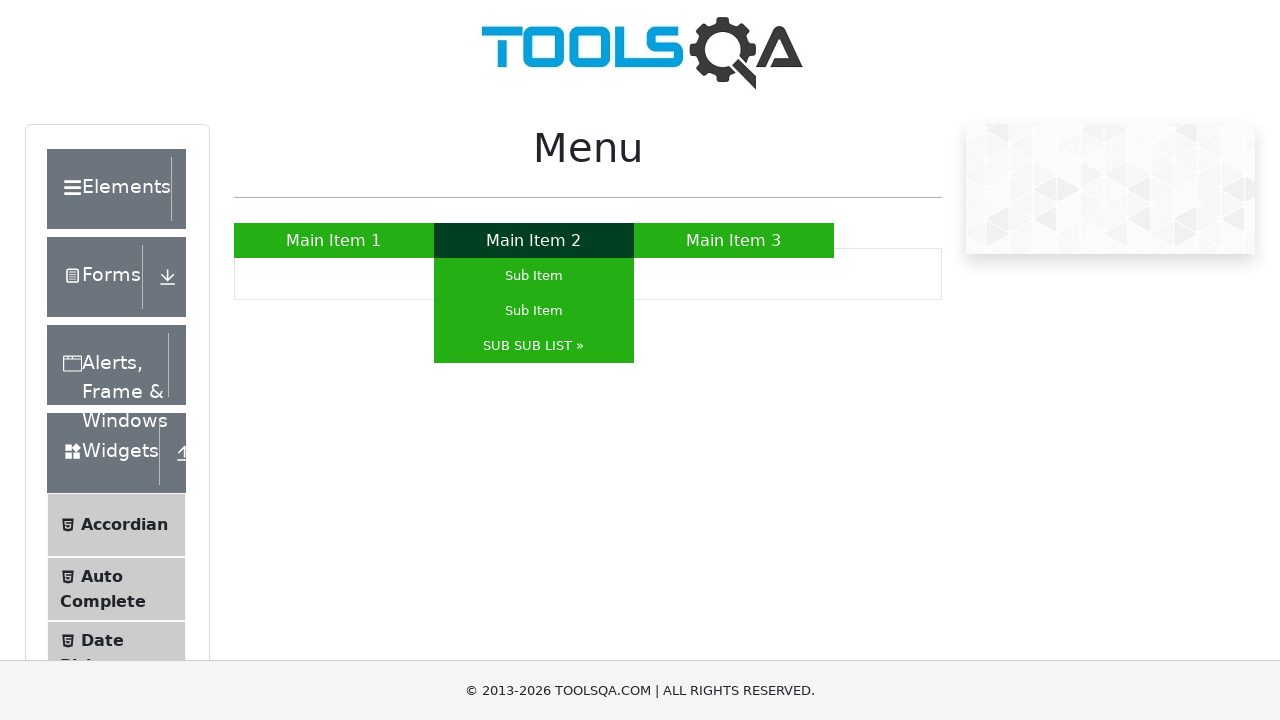

Hovered over 'SUB List' to trigger second popup menu at (534, 346) on (//a[@href='#'])[5]
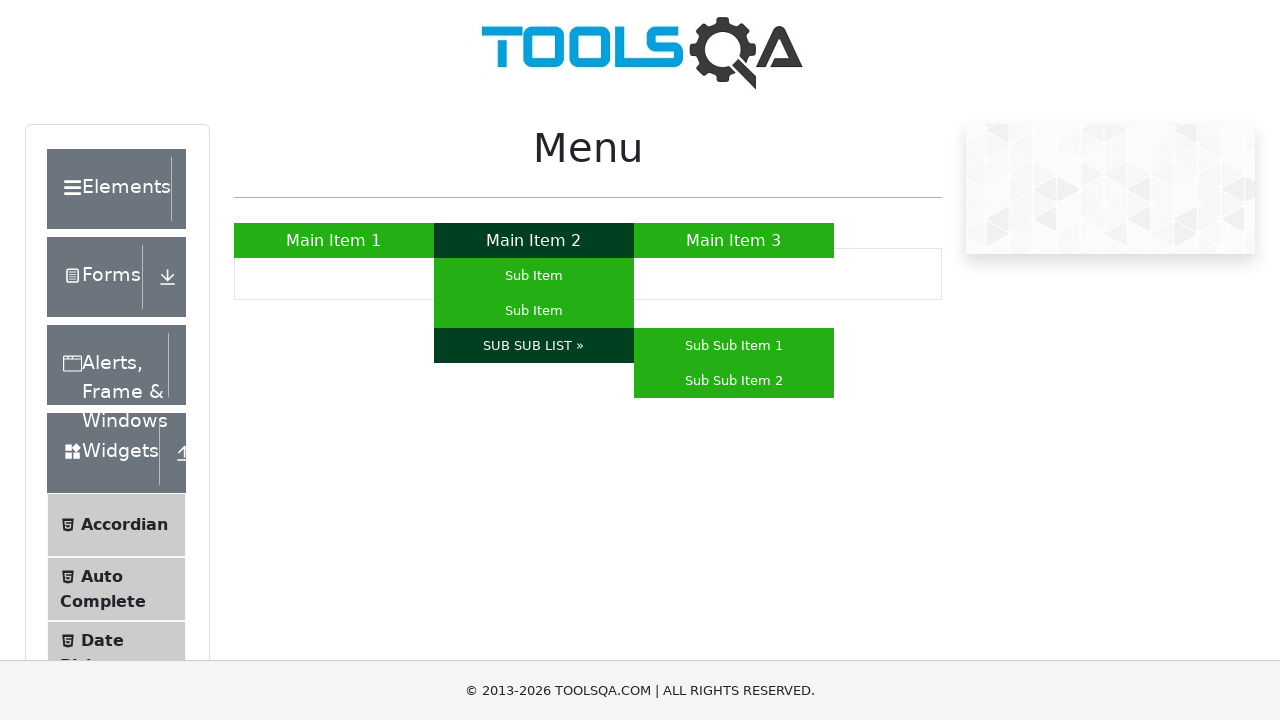

Waited 2000ms before hovering over Sub Item 1
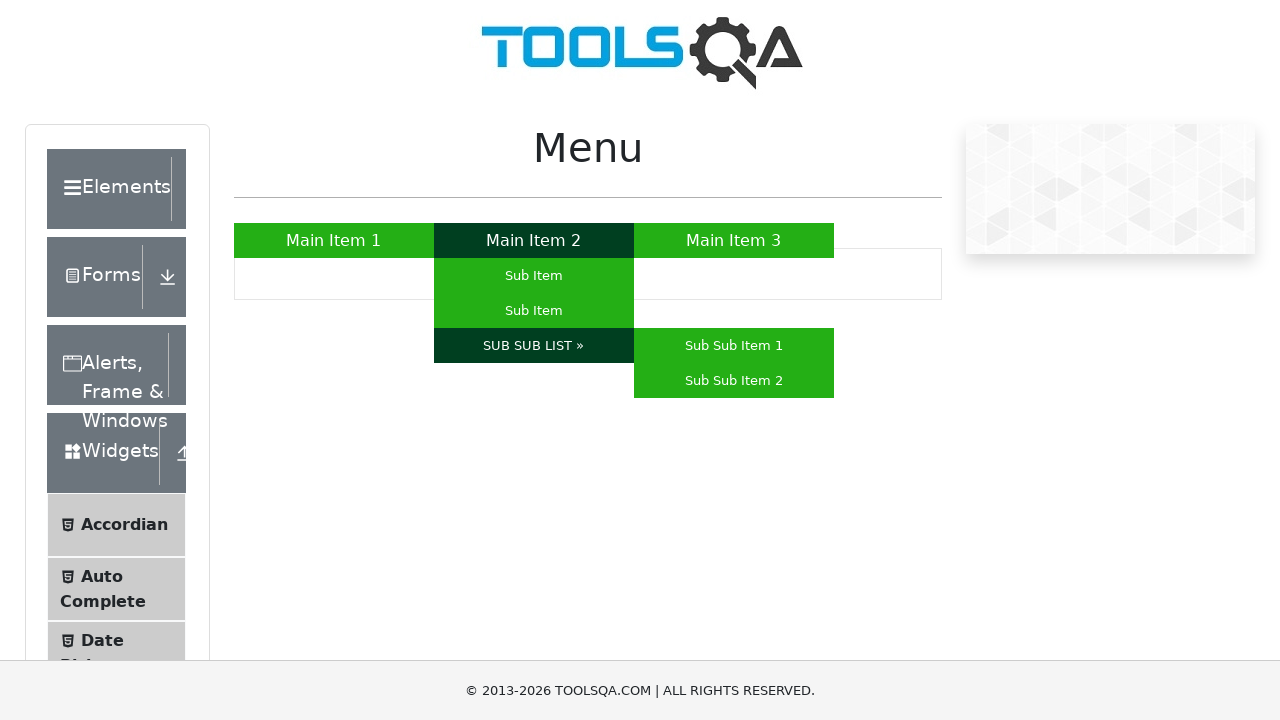

Hovered over 'Sub Item 1' at (734, 346) on (//a[@href='#'])[6]
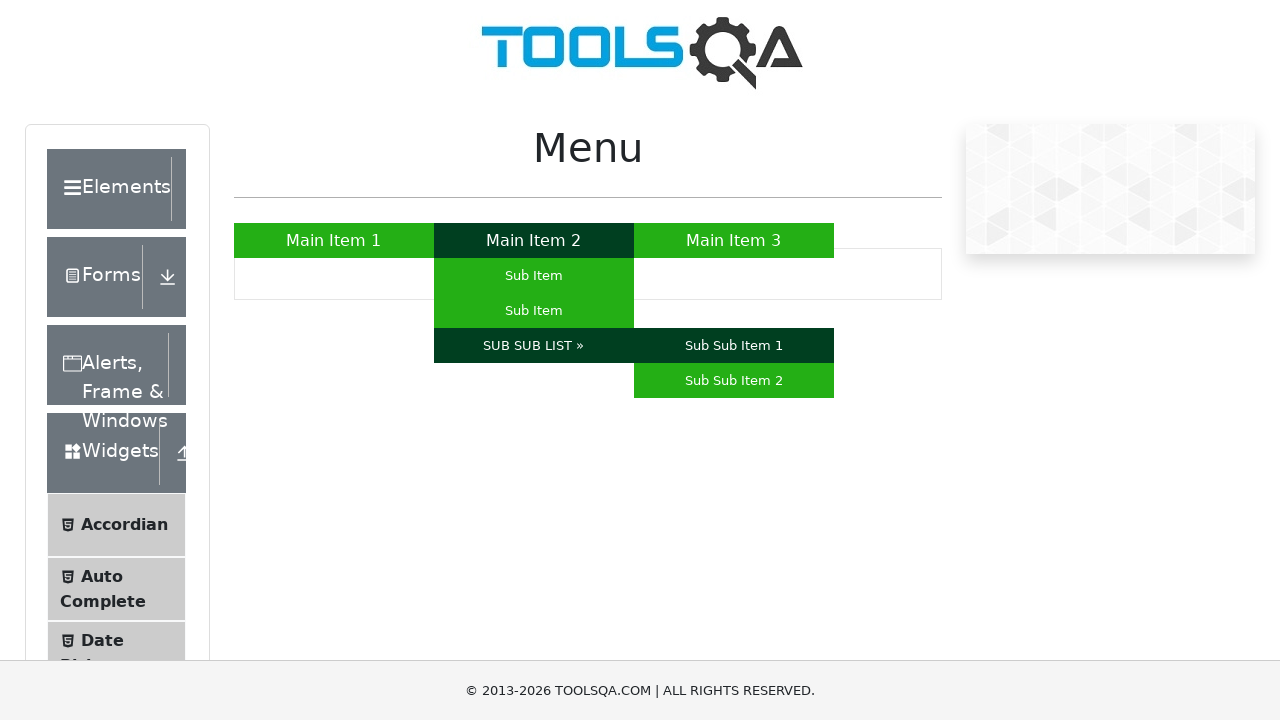

Verified that 'Sub Item 1' is visible
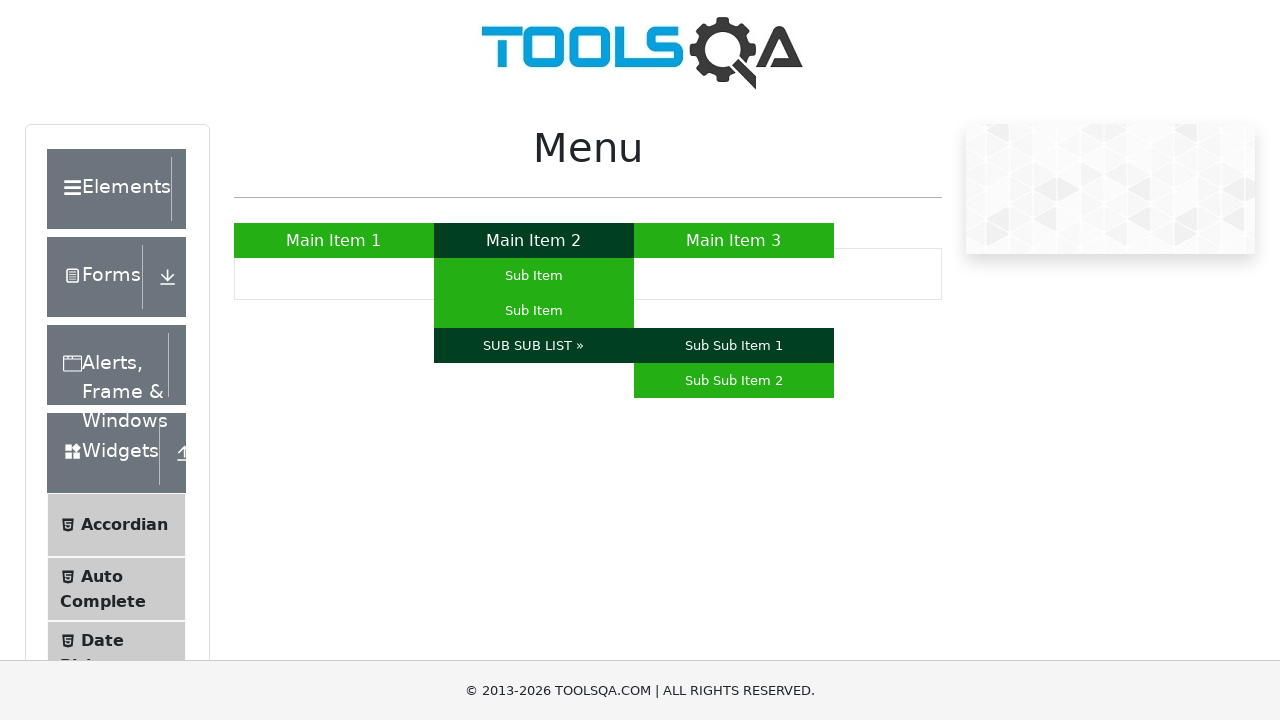

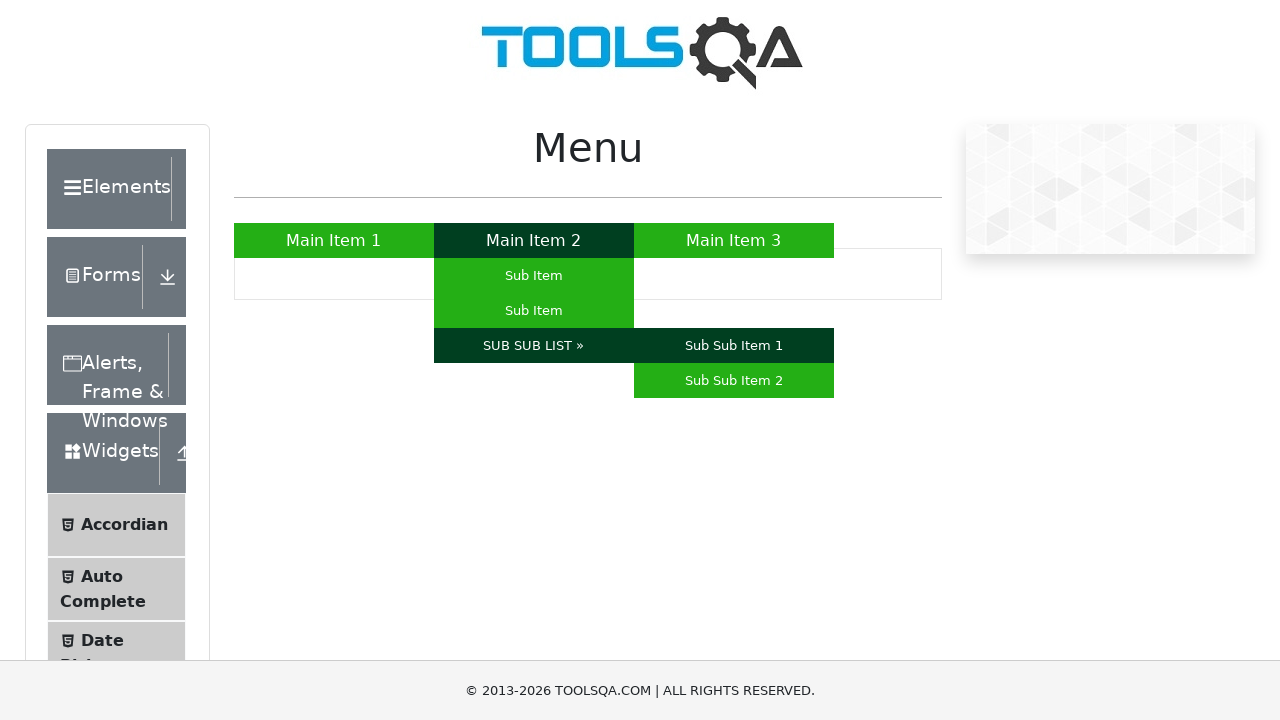